Tests web table pagination functionality by navigating through paginated table pages to find a specific country (Ukraine) and selecting its checkbox. The script iterates through pages using the "Next" link until the country is found or pagination ends.

Starting URL: https://selectorshub.com/xpath-practice-page/

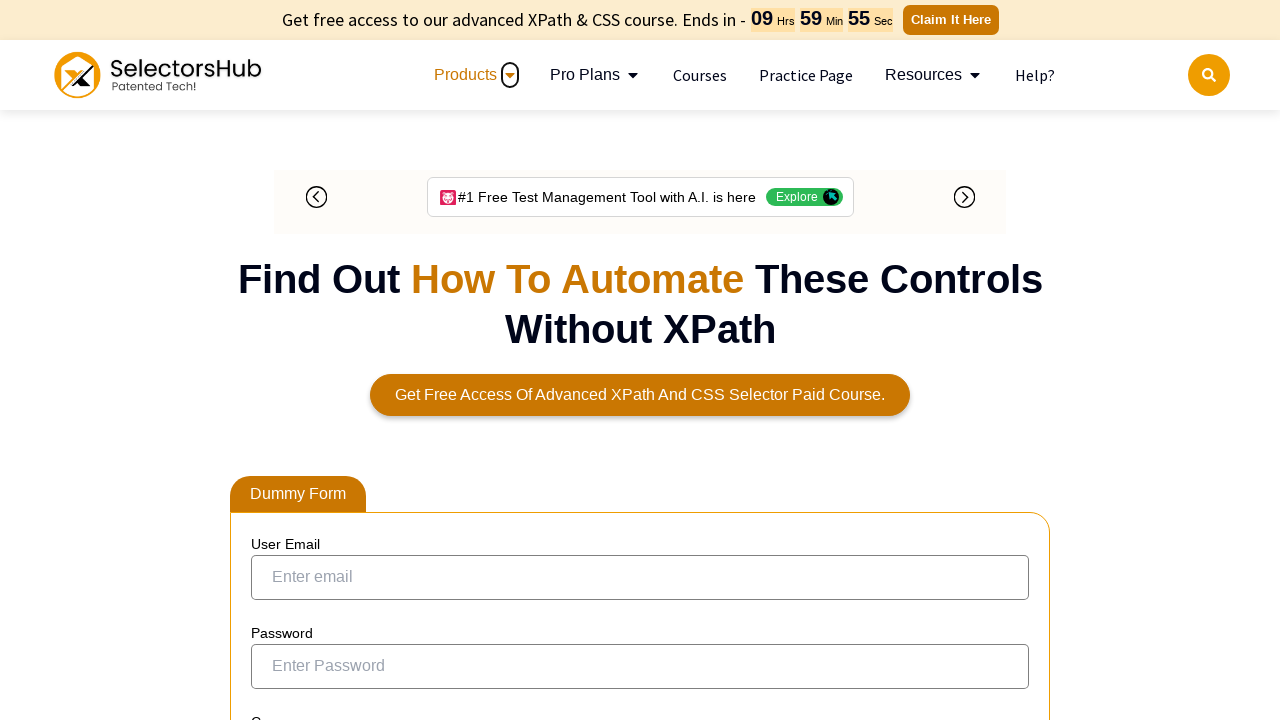

Waited for page to load with networkidle state
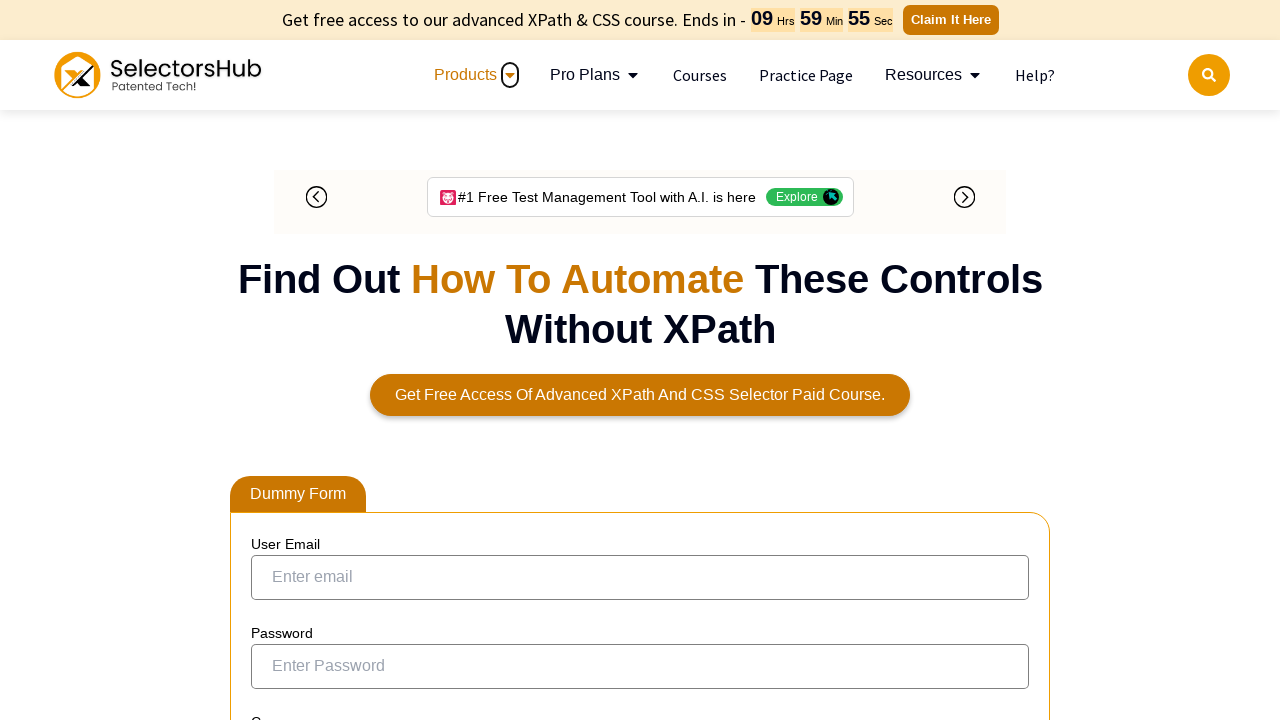

Located table cells for country 'Ukraine'
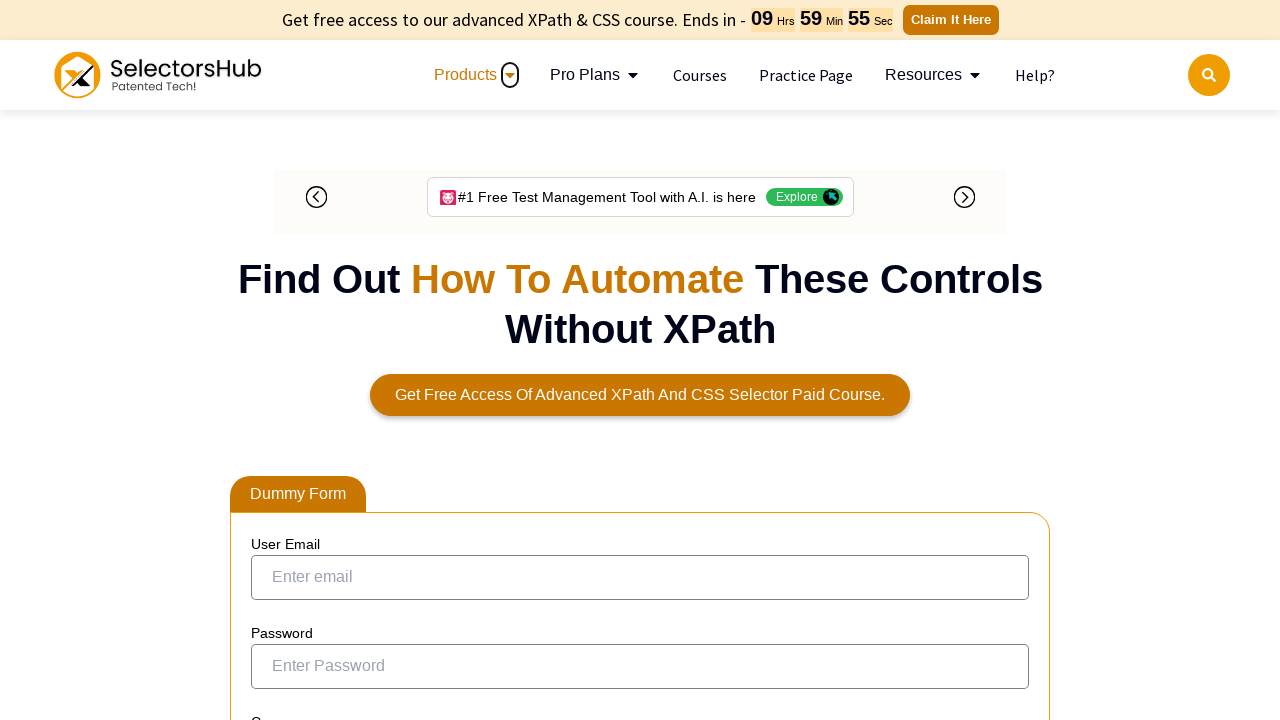

Checked for Next button availability
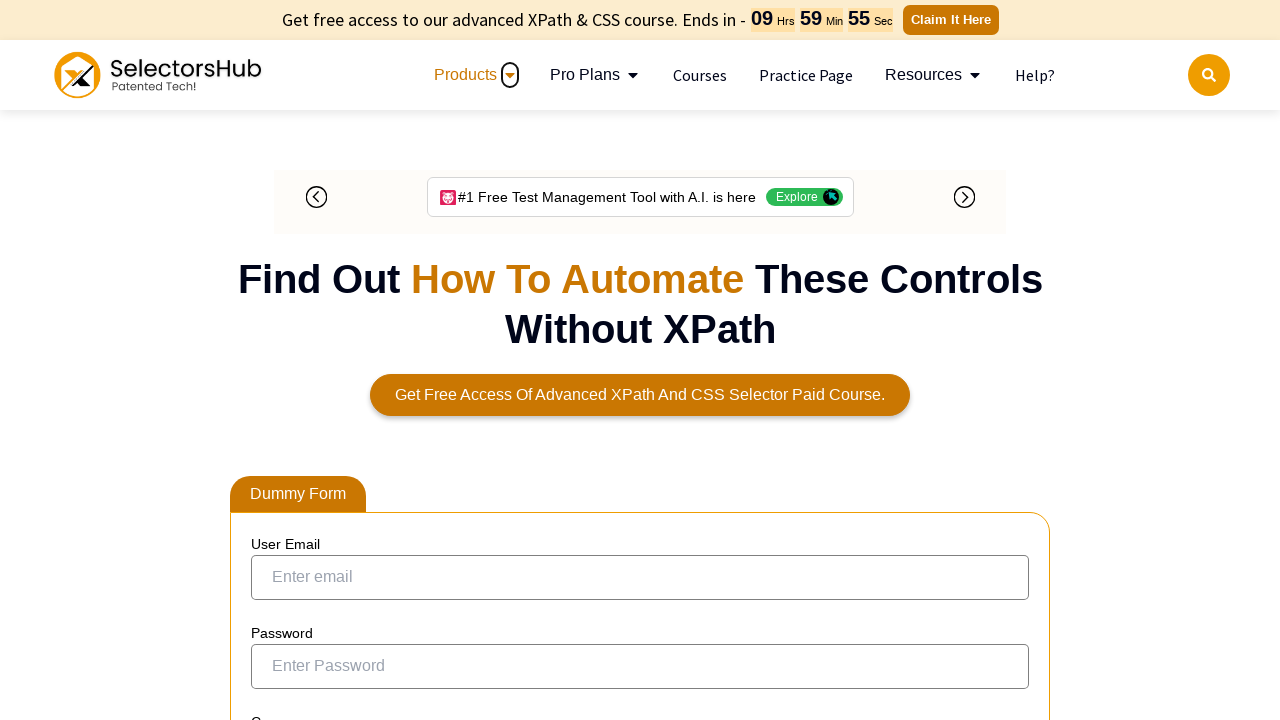

No Next button found - pagination ended without finding country
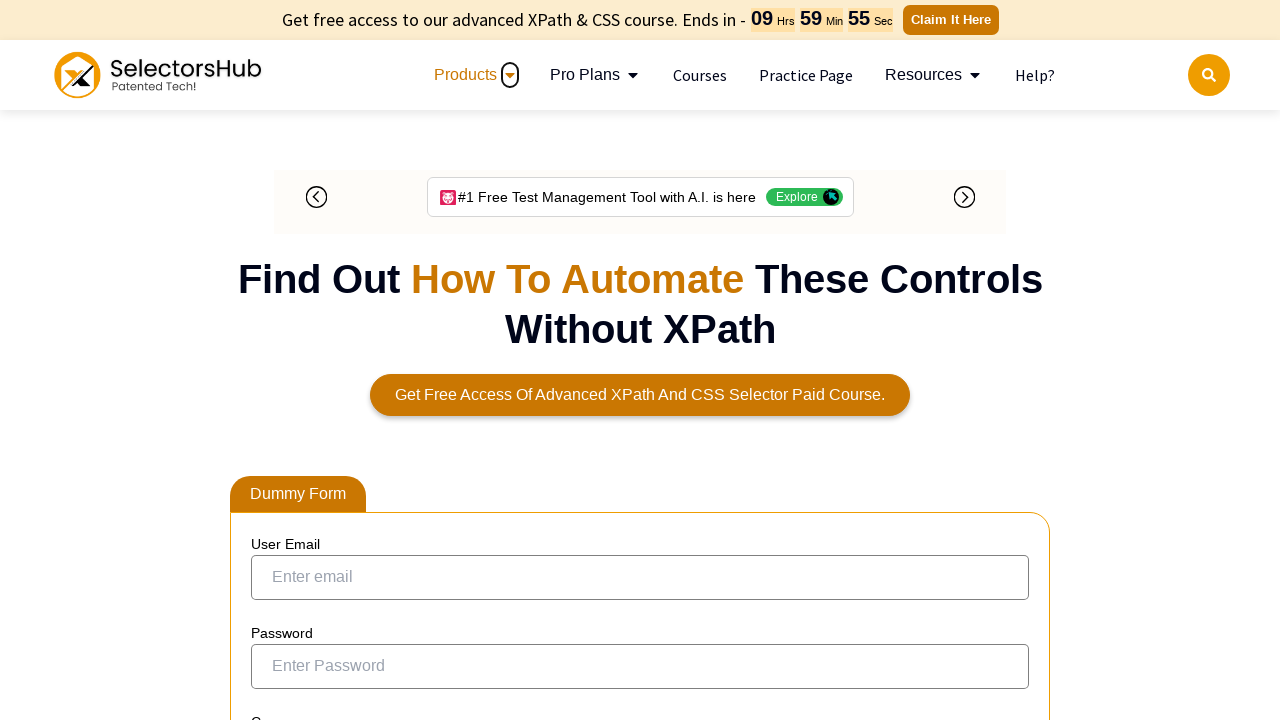

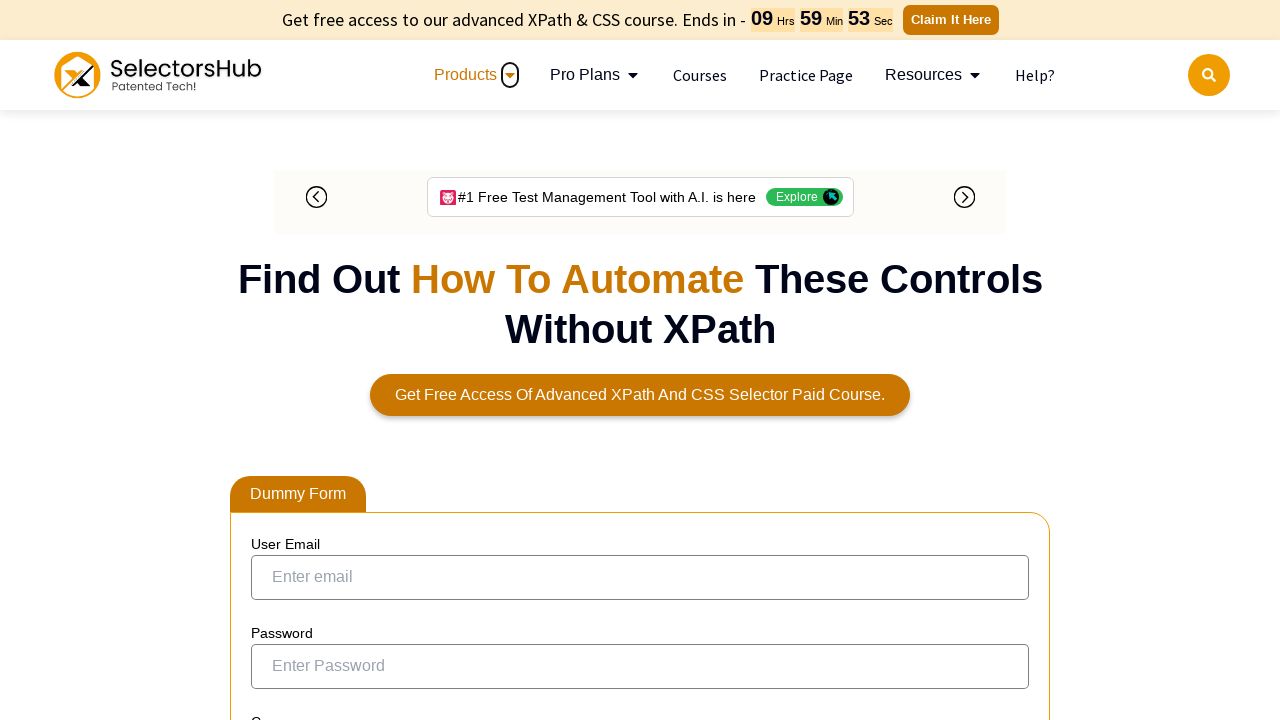